Navigates to the OrangeHRM demo site and verifies the page title is correct

Starting URL: https://opensource-demo.orangehrmlive.com

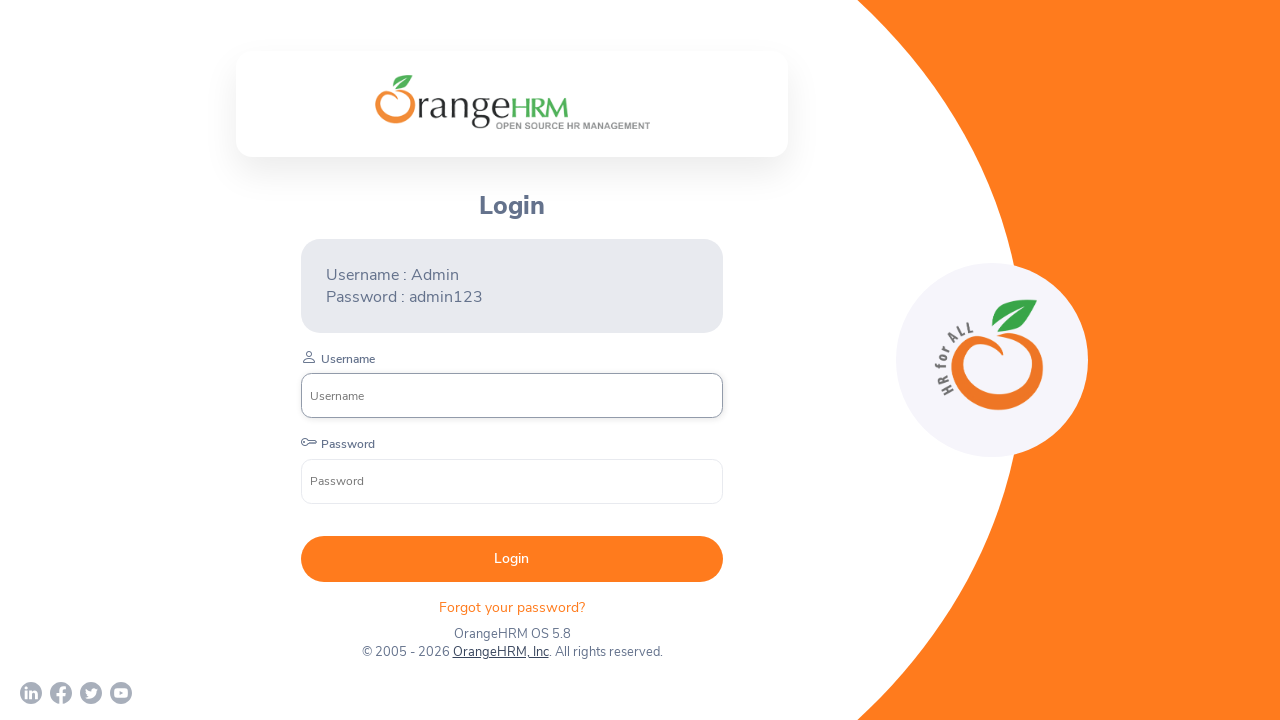

Navigated to OrangeHRM demo site
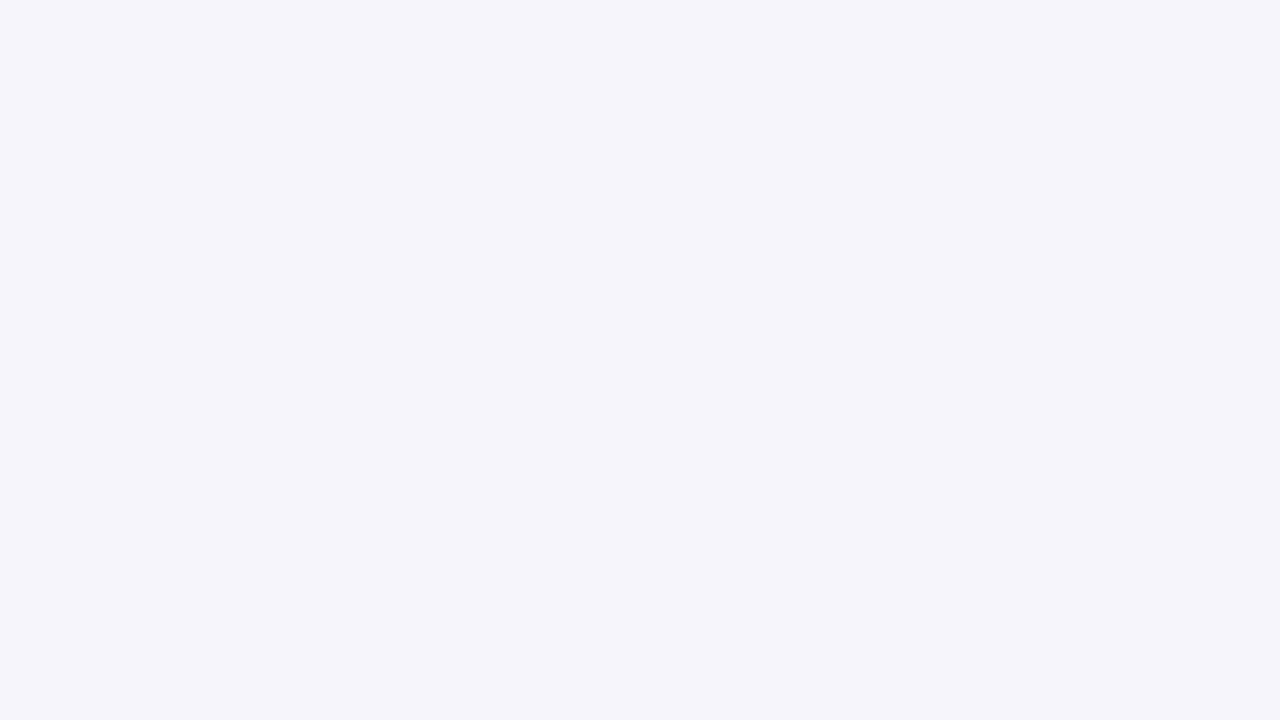

Verified page title is 'OrangeHRM'
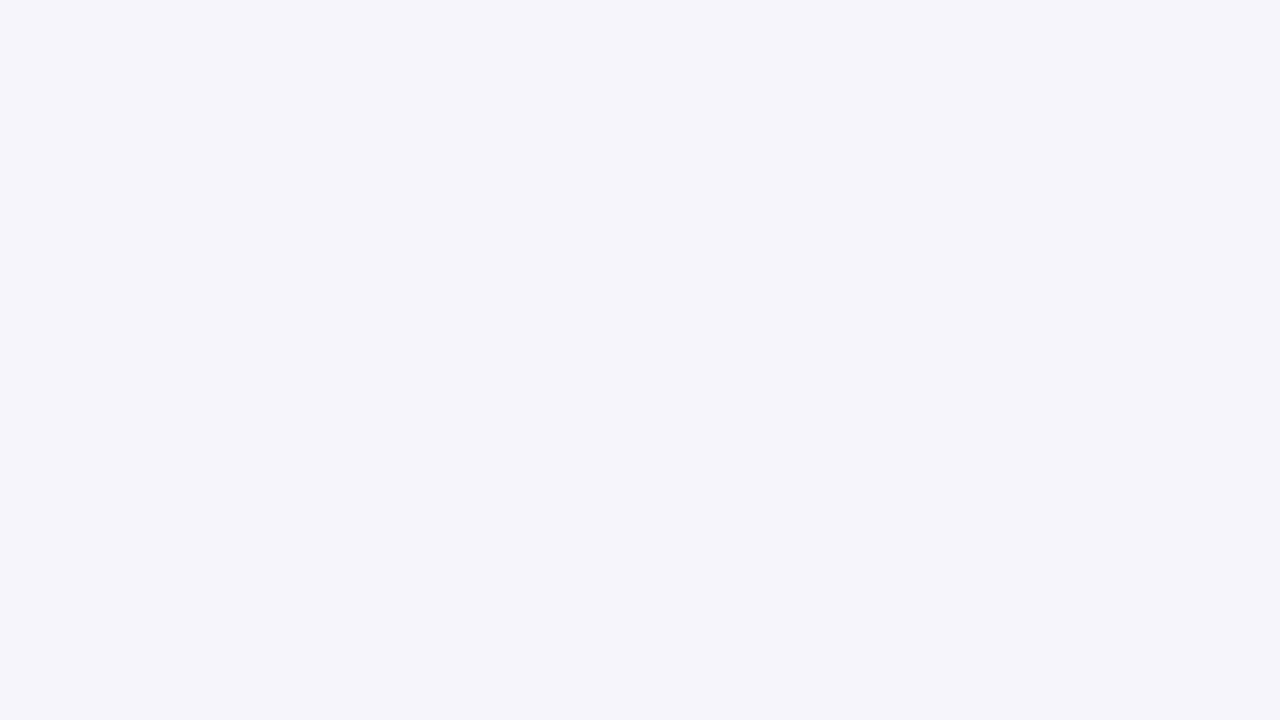

Test passed - page title verified successfully
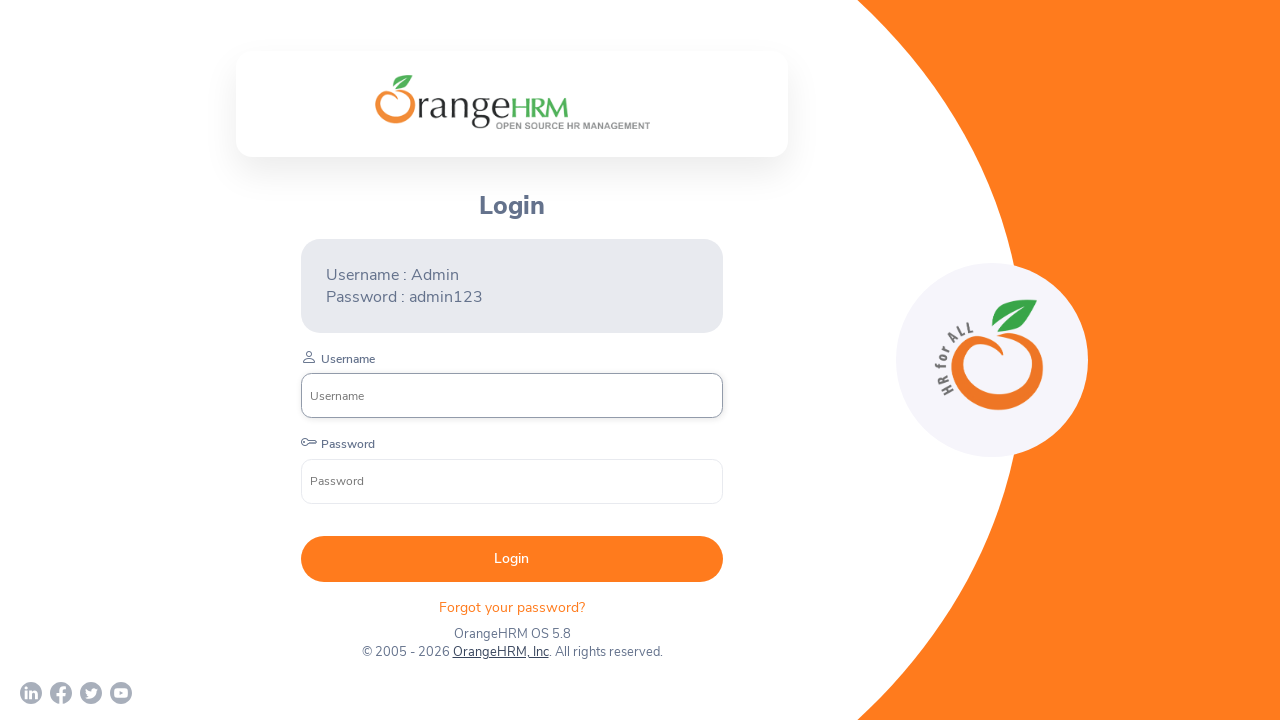

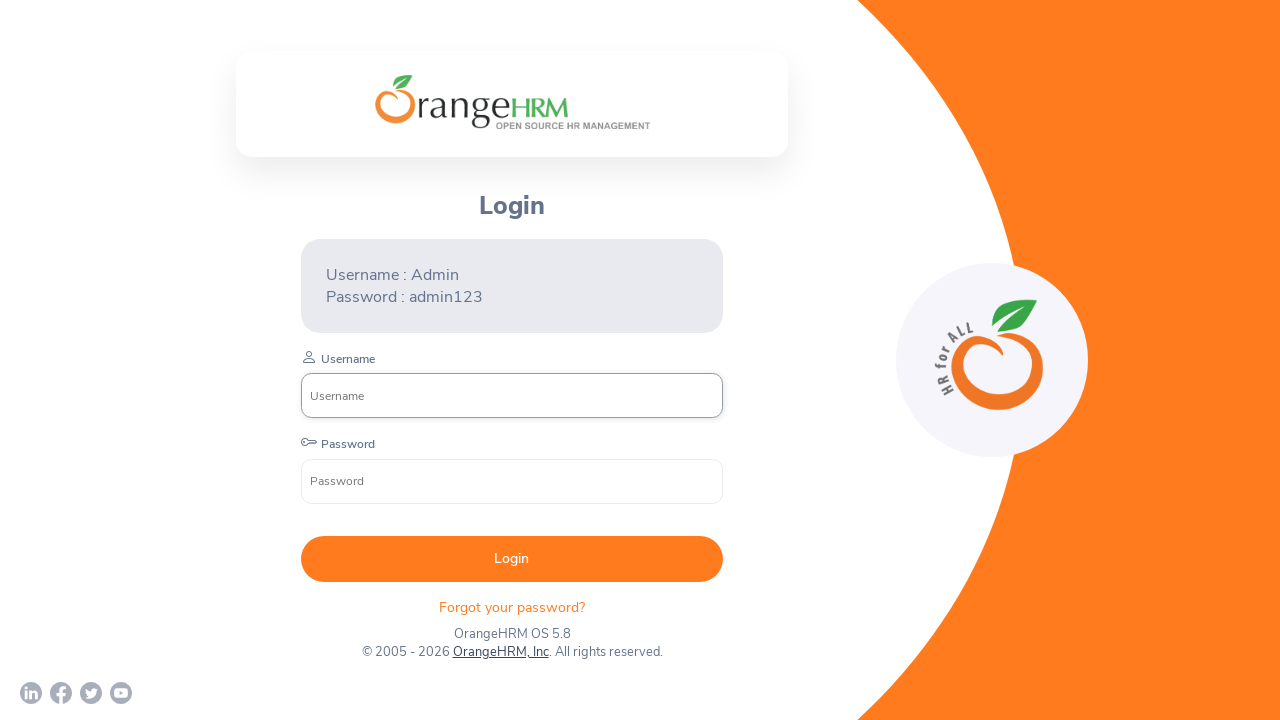